Tests page scrolling functionality by scrolling down, to the bottom, and back up on the Selenium documentation website

Starting URL: https://www.selenium.dev/

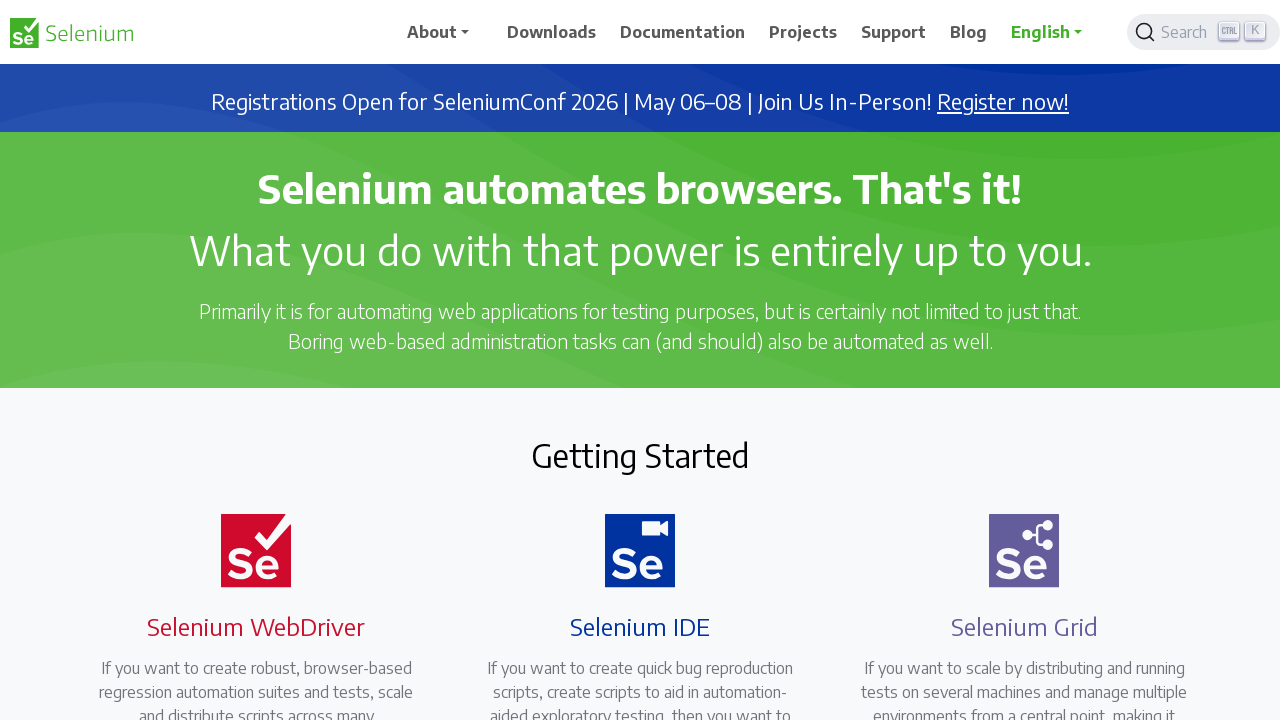

Scrolled down by 500 pixels
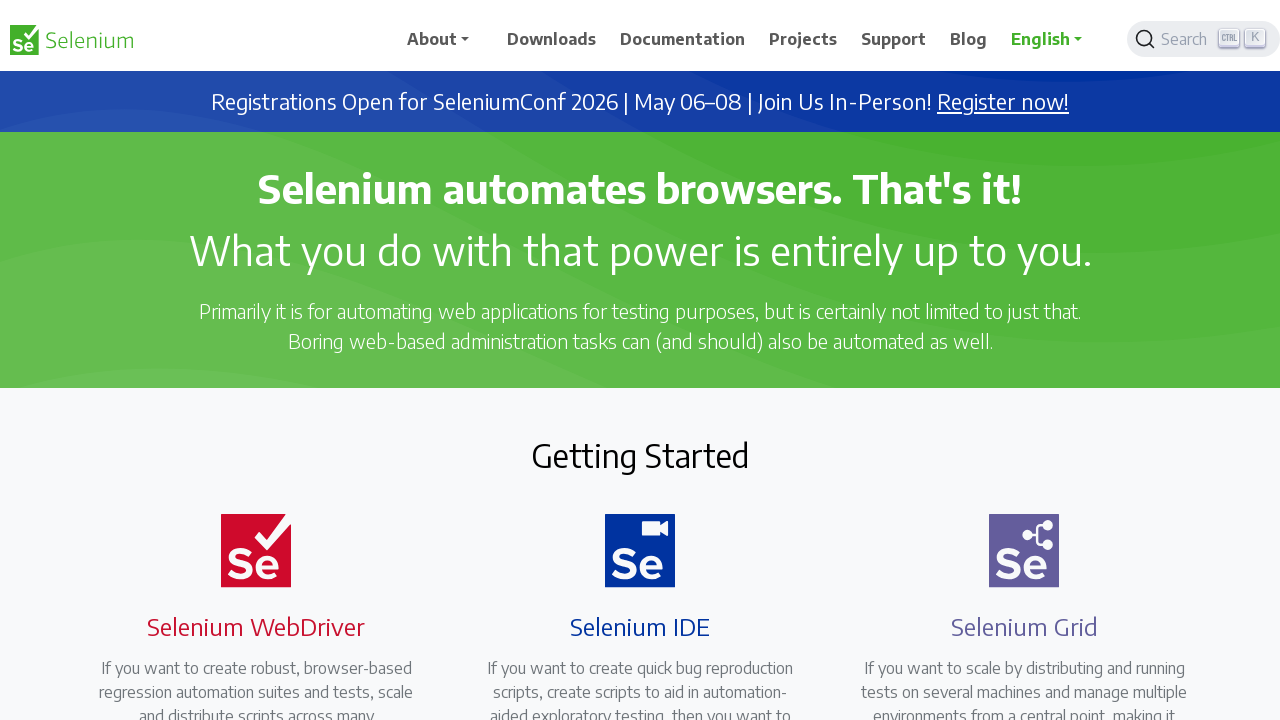

Waited 1 second for scroll to complete
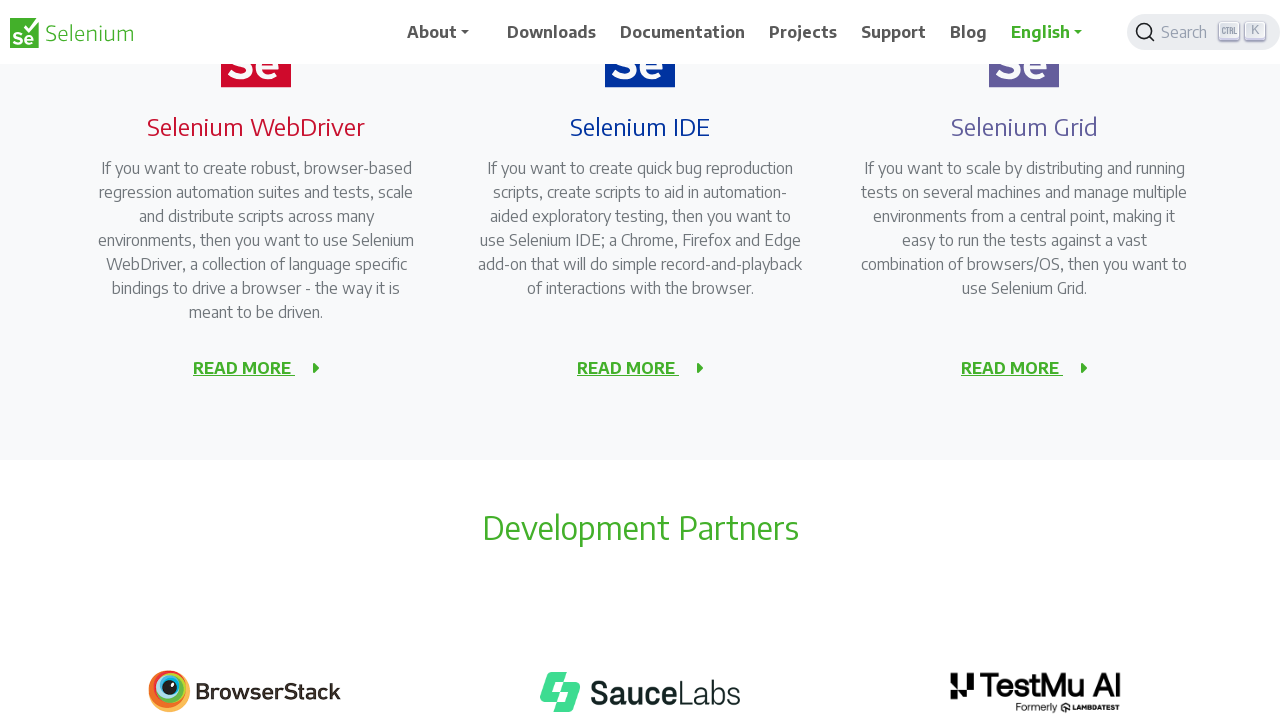

Scrolled to bottom of page
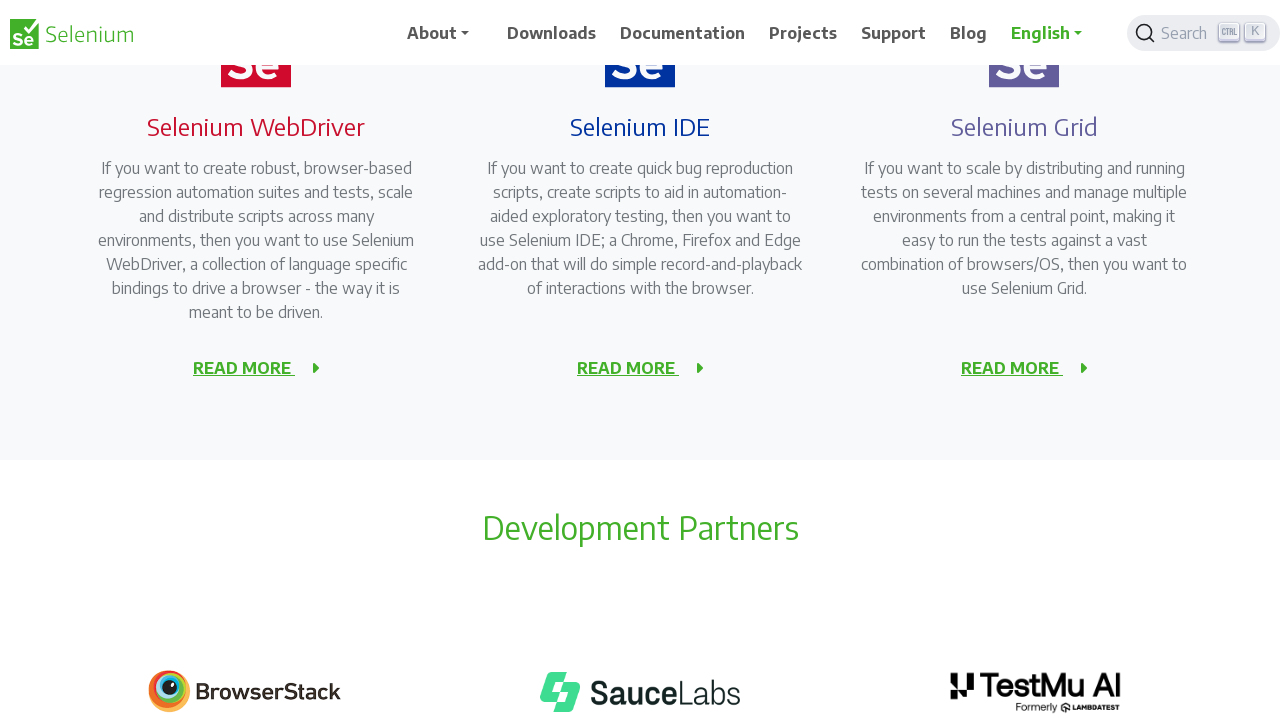

Waited 1 second after reaching bottom
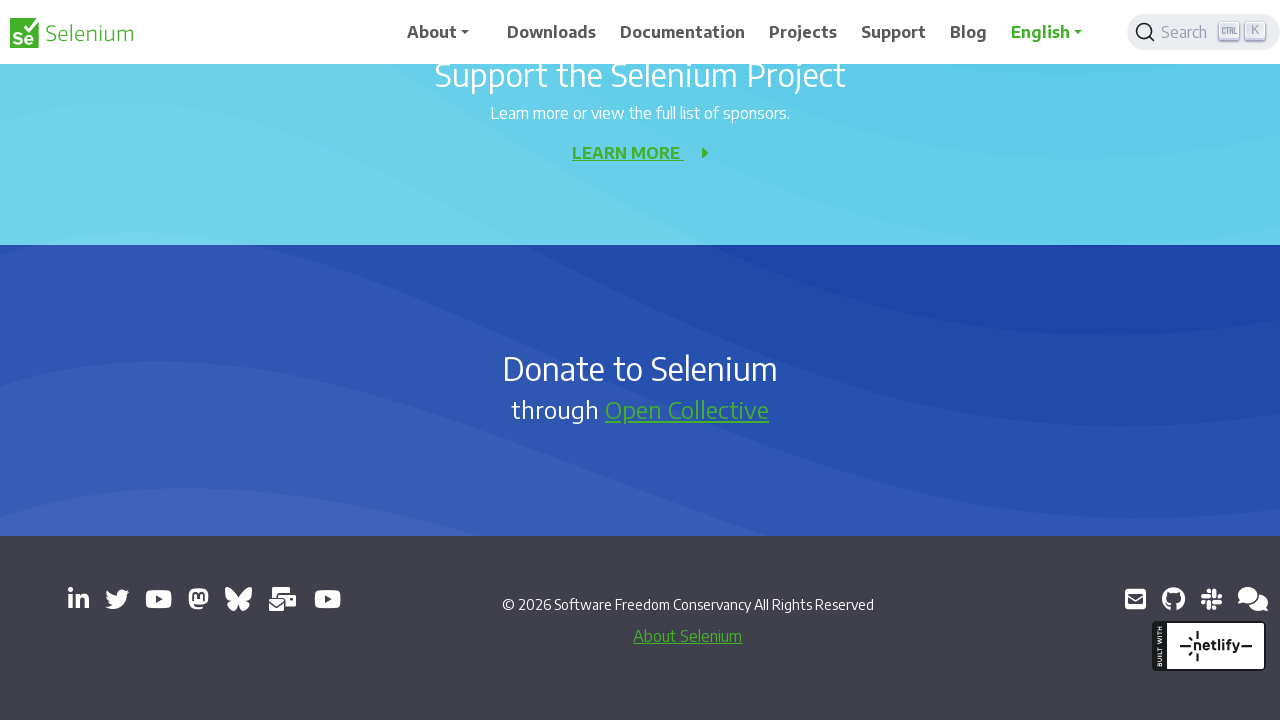

Scrolled back up by 500 pixels
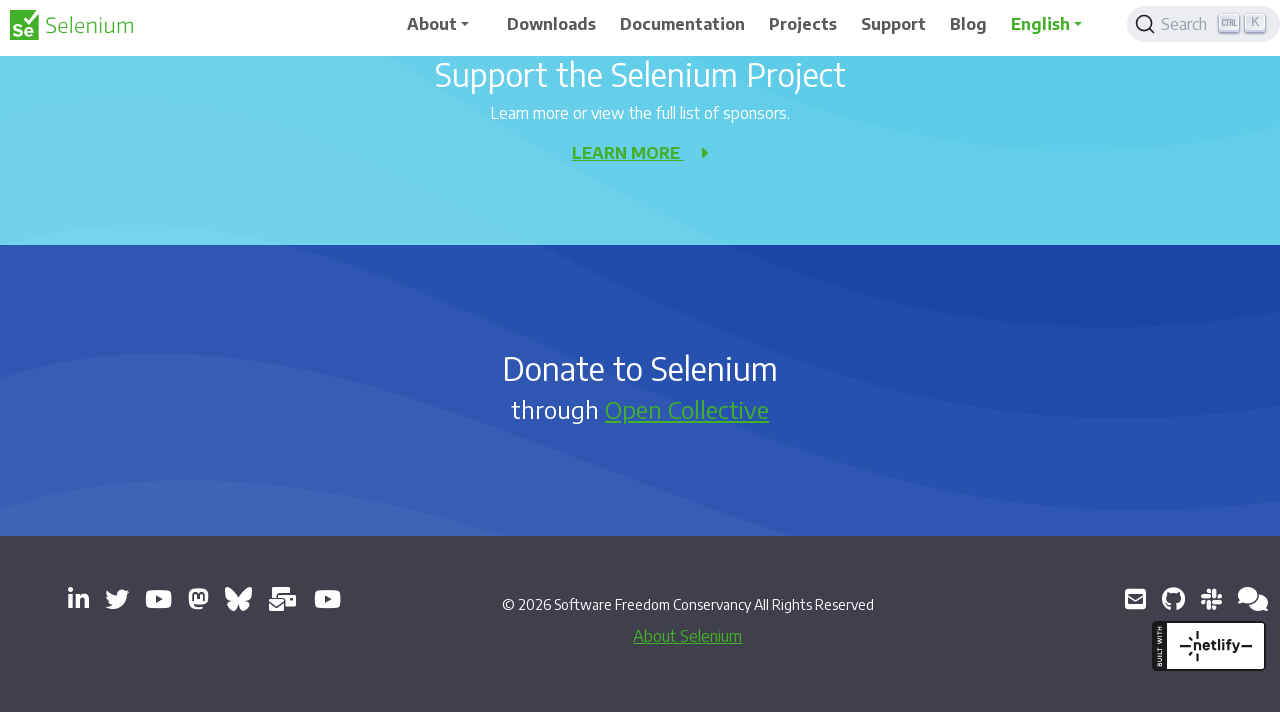

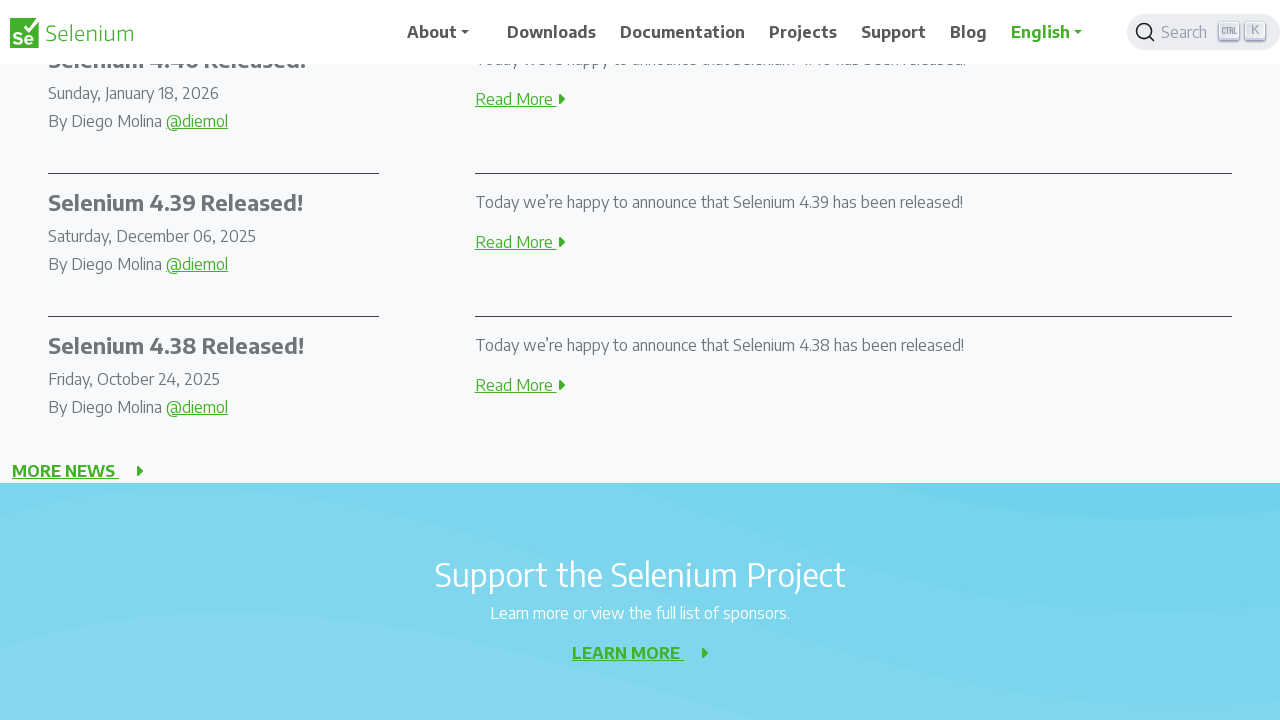